Tests radio button functionality by verifying display state, clicking a radio button, and checking enabled/selected states

Starting URL: https://formy-project.herokuapp.com/radiobutton

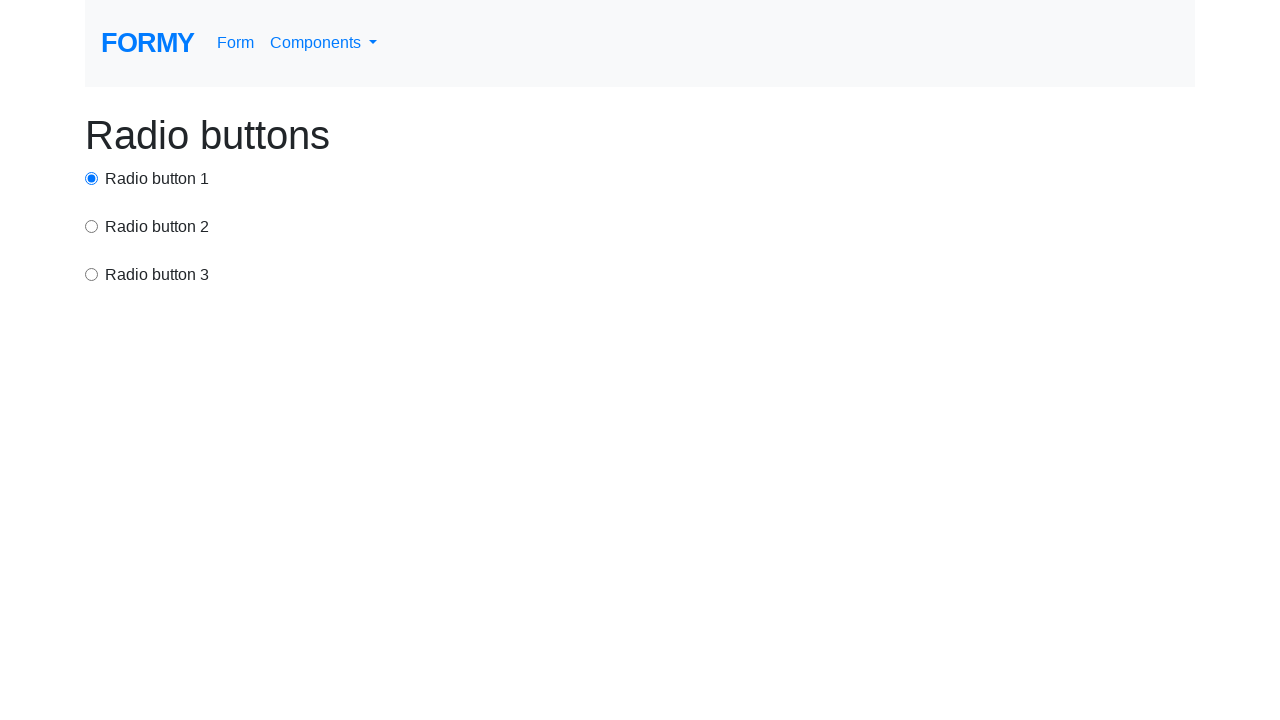

Located radio button 1 by ID
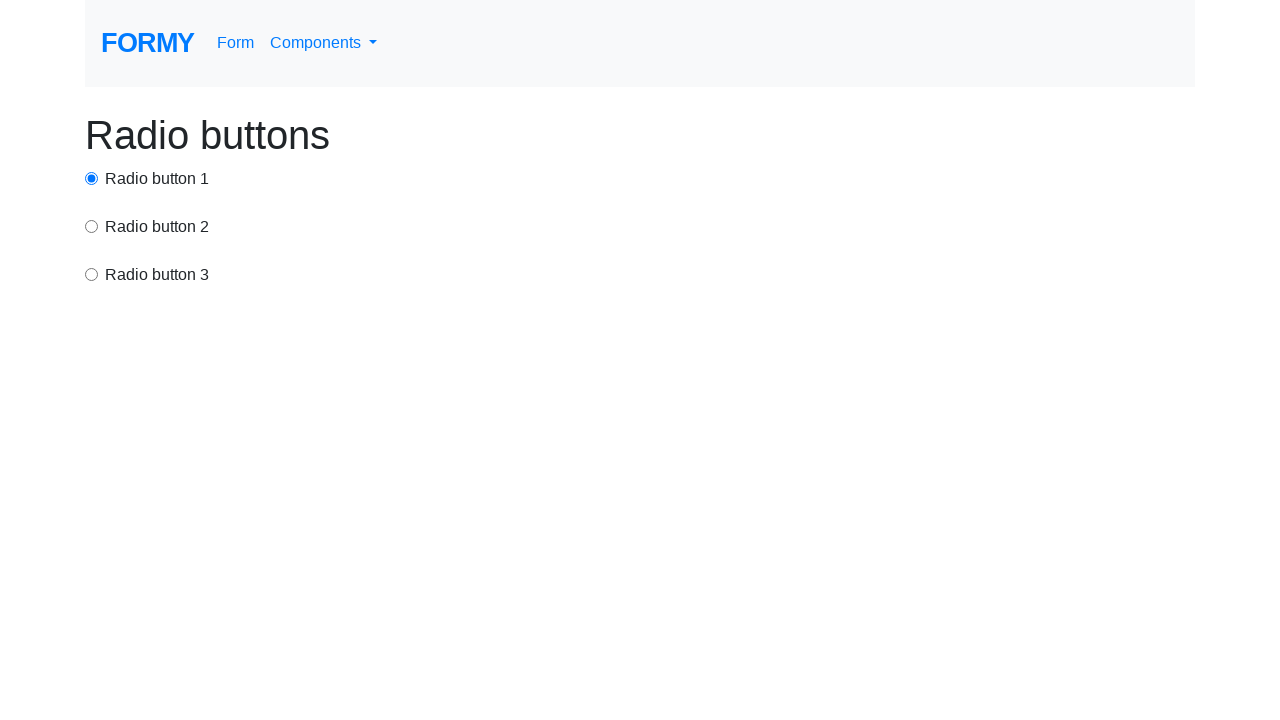

Verified radio button 1 is visible
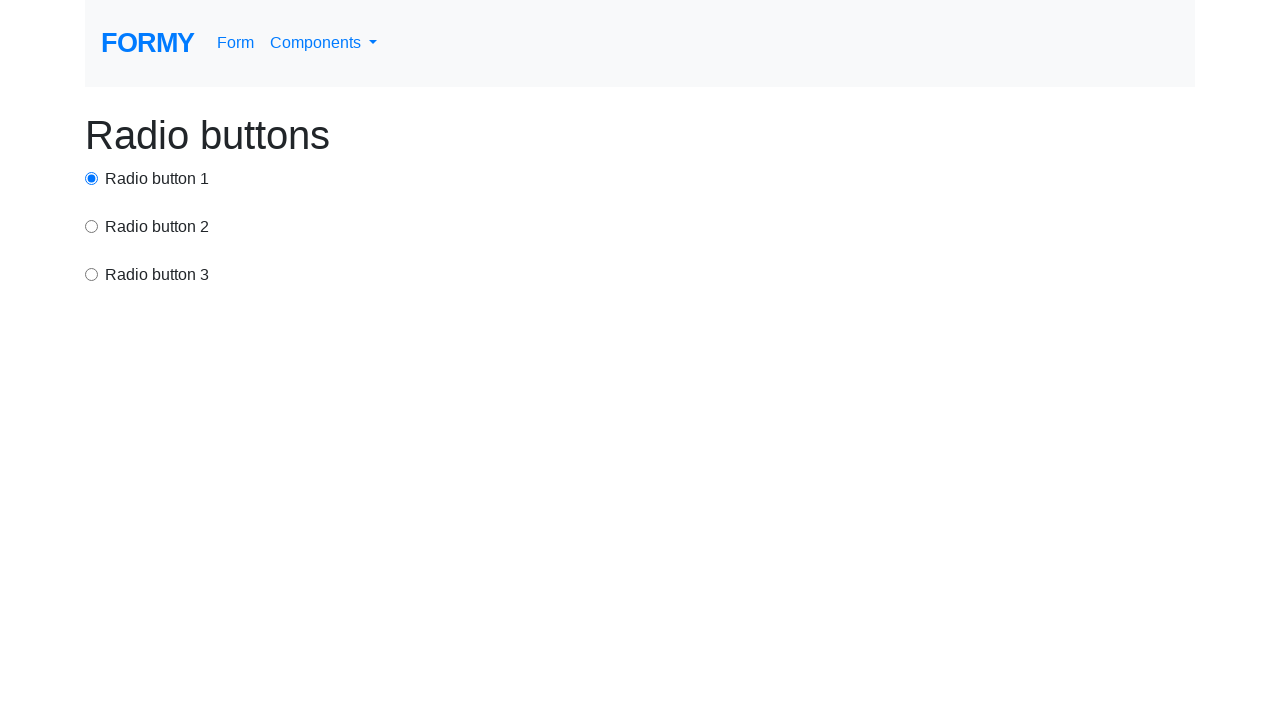

Located radio button 2 by name attribute
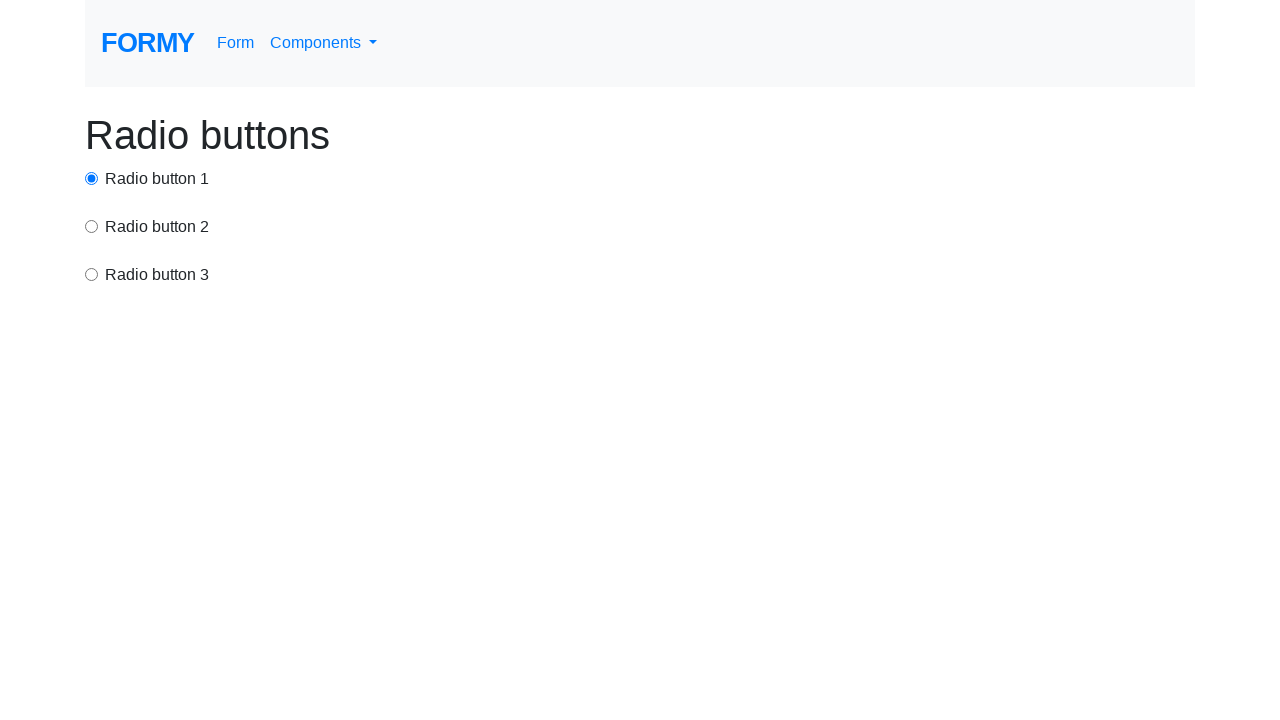

Clicked radio button 2 at (92, 178) on input[name='exampleRadios'] >> nth=0
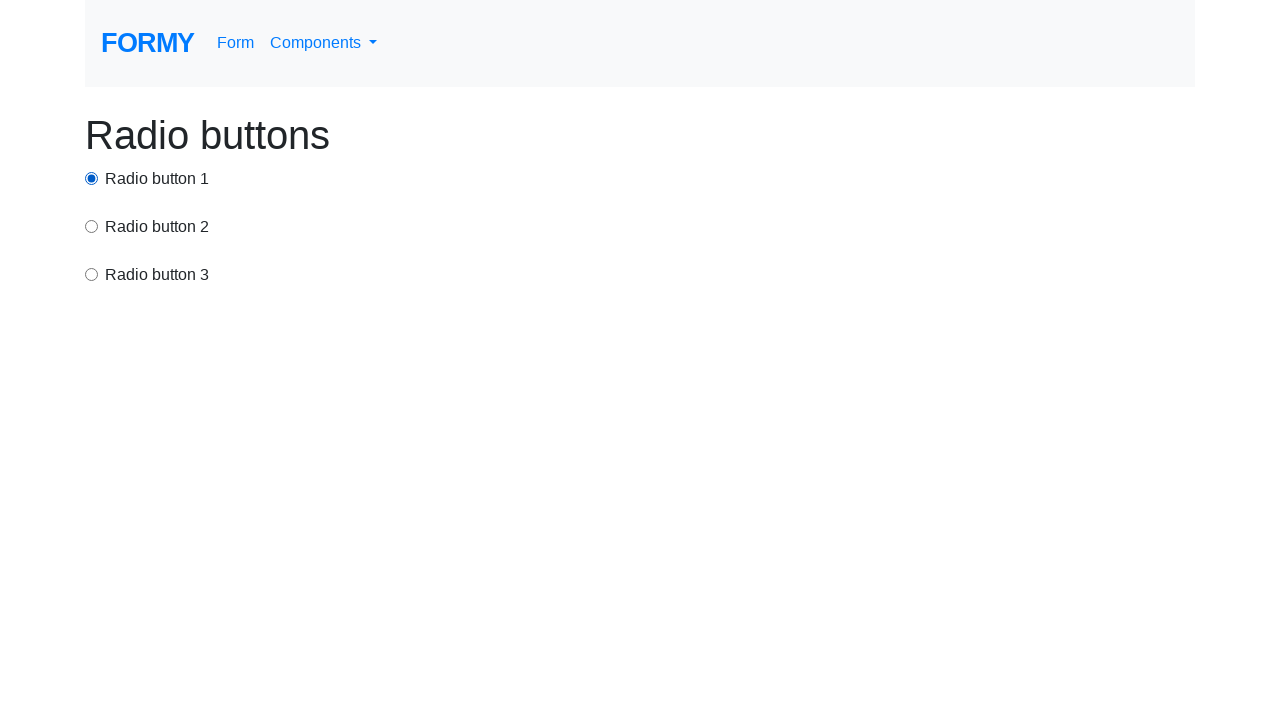

Verified radio button 2 is selected
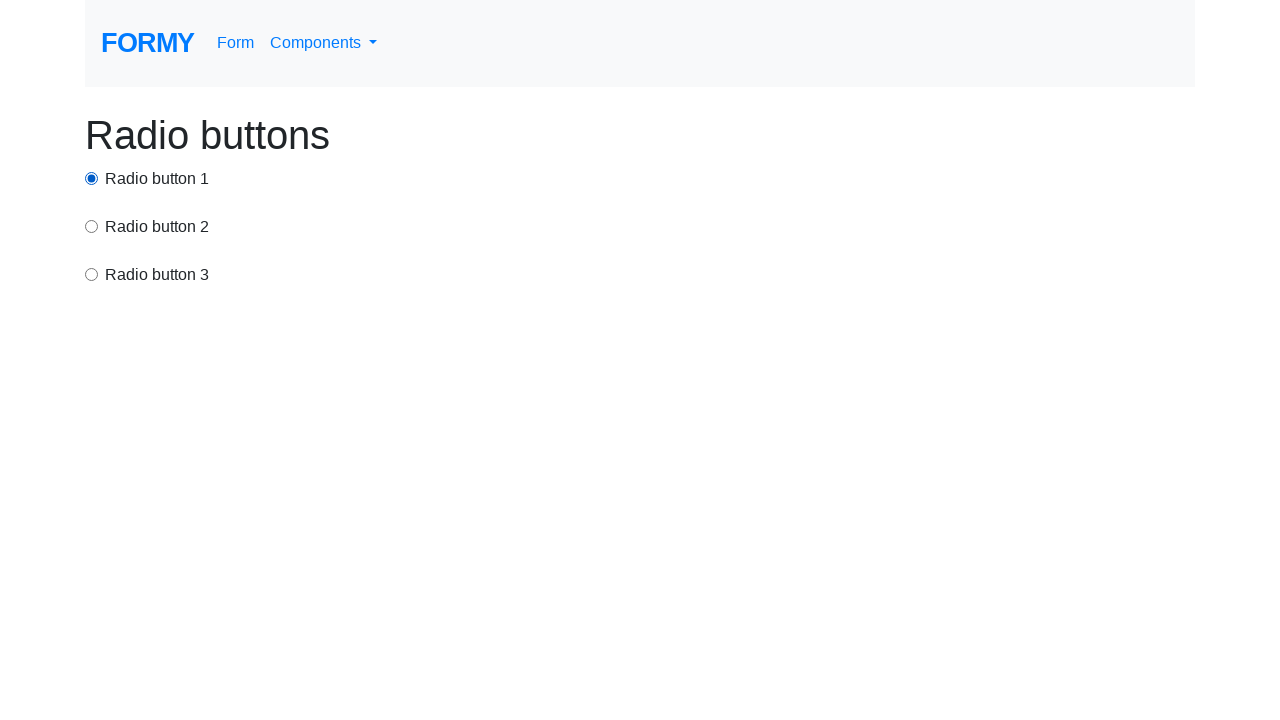

Located radio button 3 by class selector
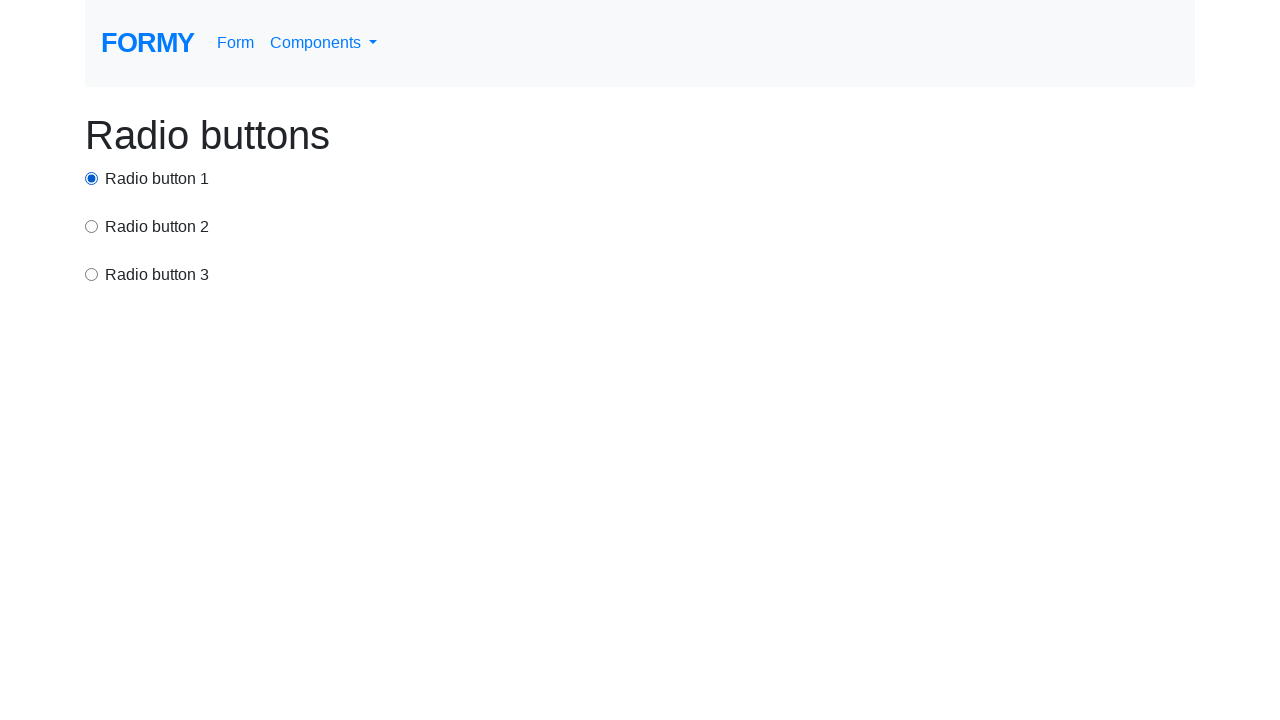

Verified radio button 3 is enabled
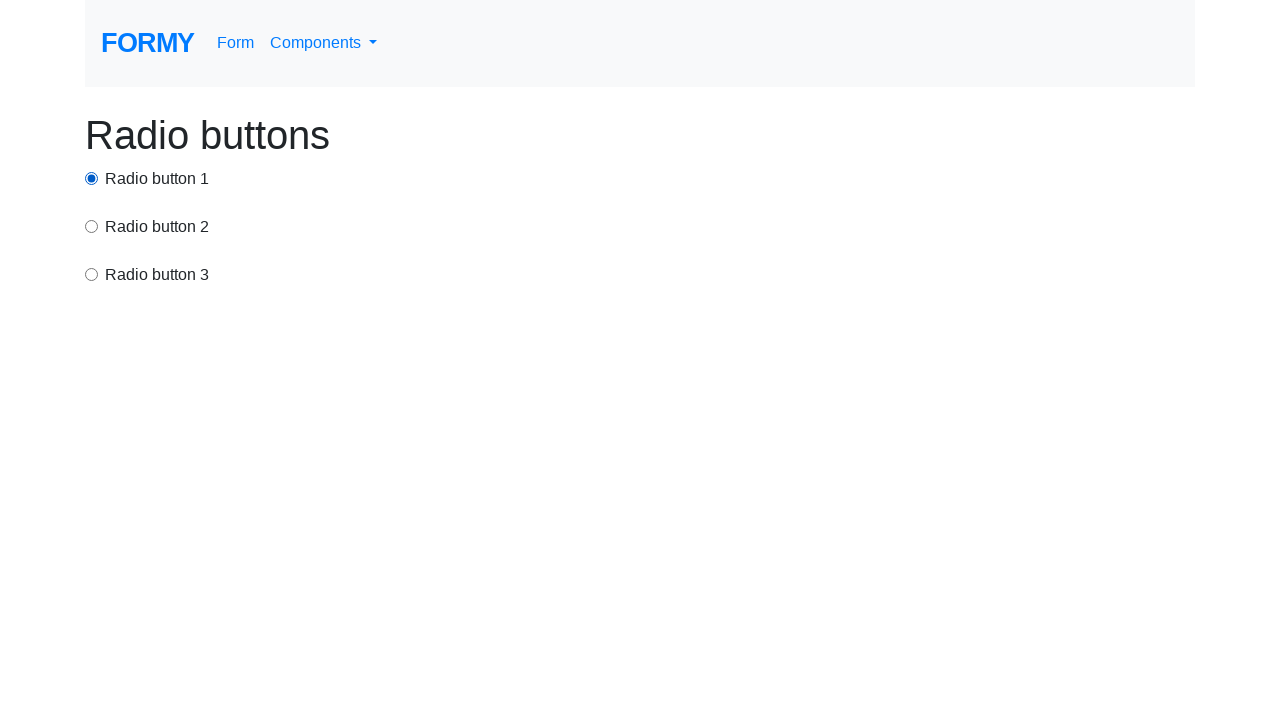

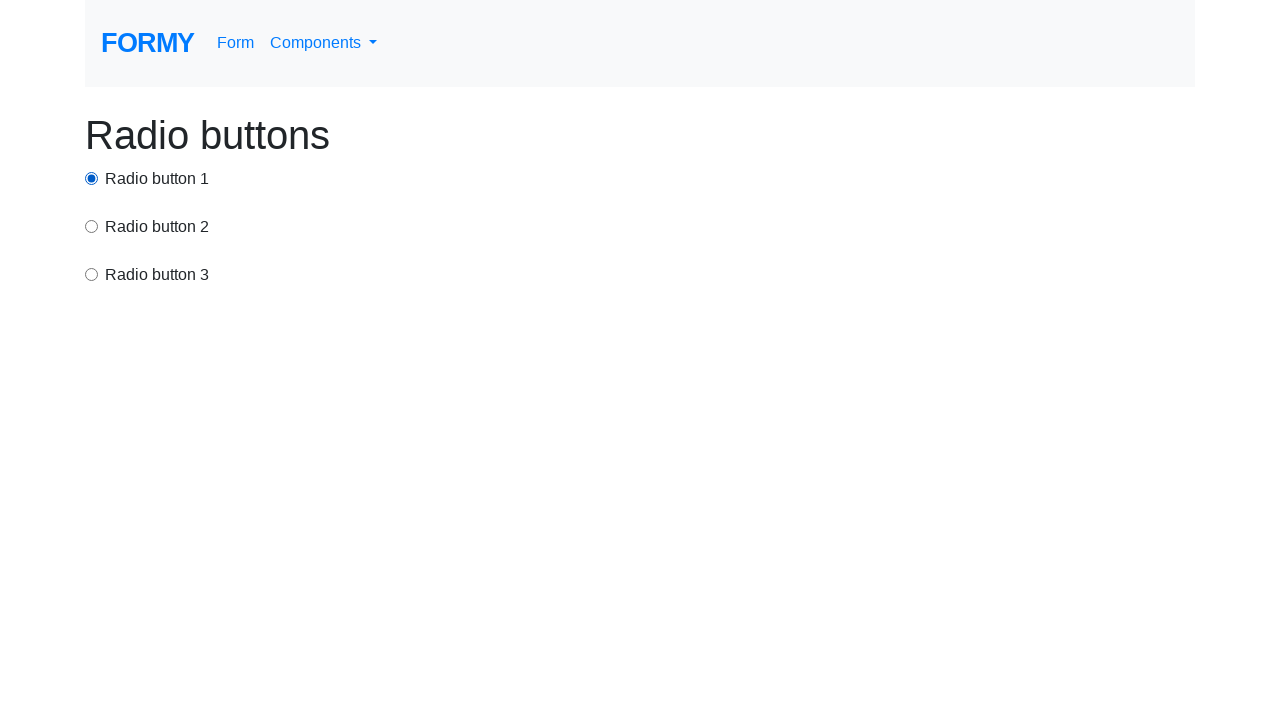